Tests XPath with contains text by finding and clicking a checkbox based on table cell content

Starting URL: http://antoniotrindade.com.br/treinoautomacao/localizandovalorestable.html

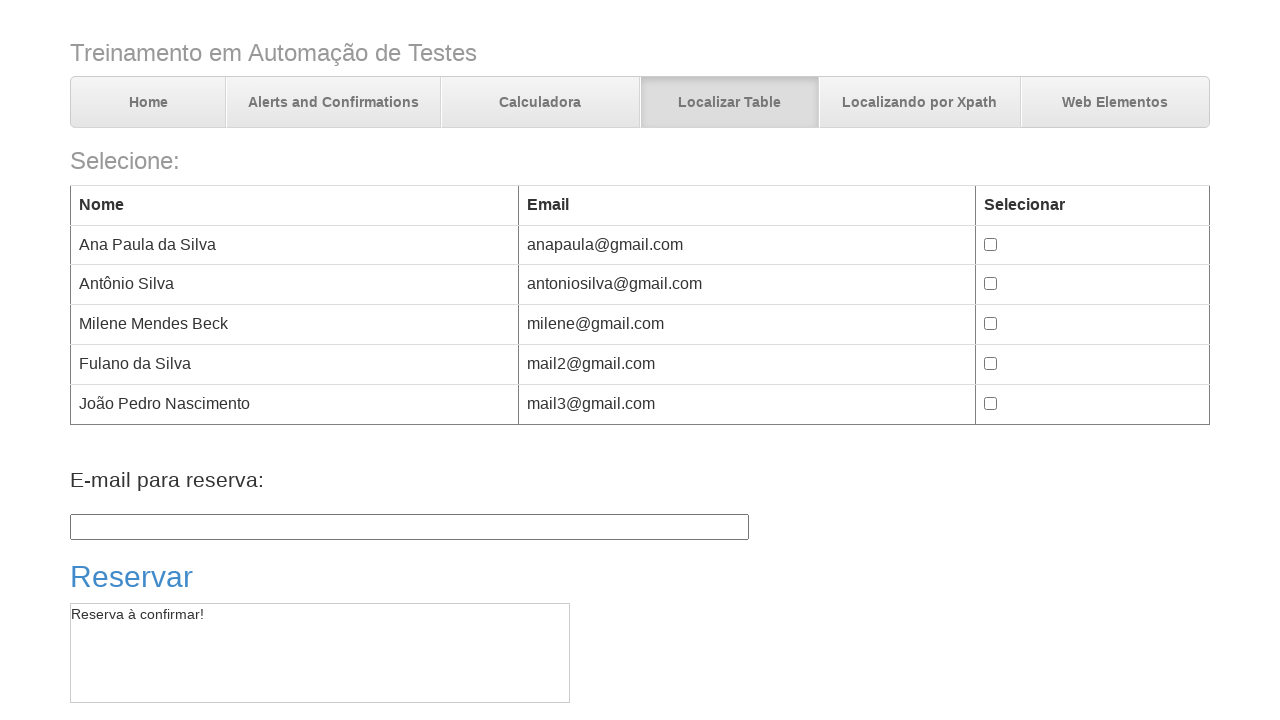

Table row loaded
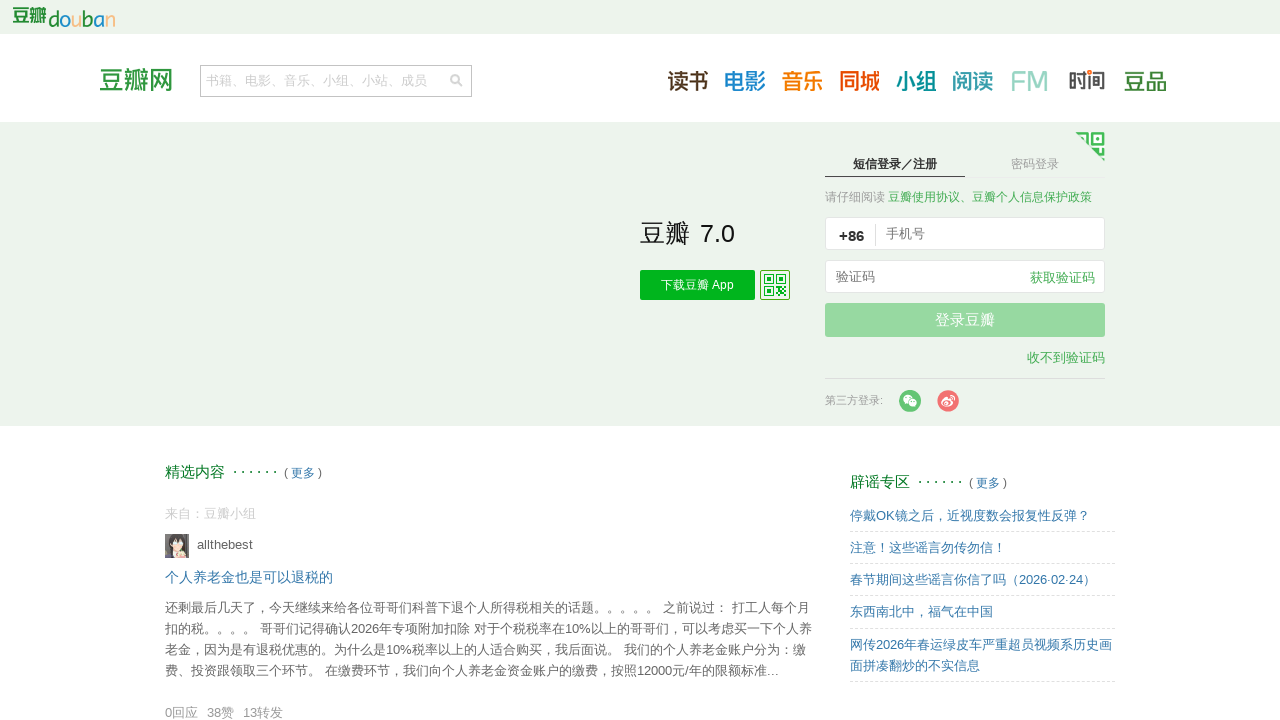

Extracted title from first column of table row
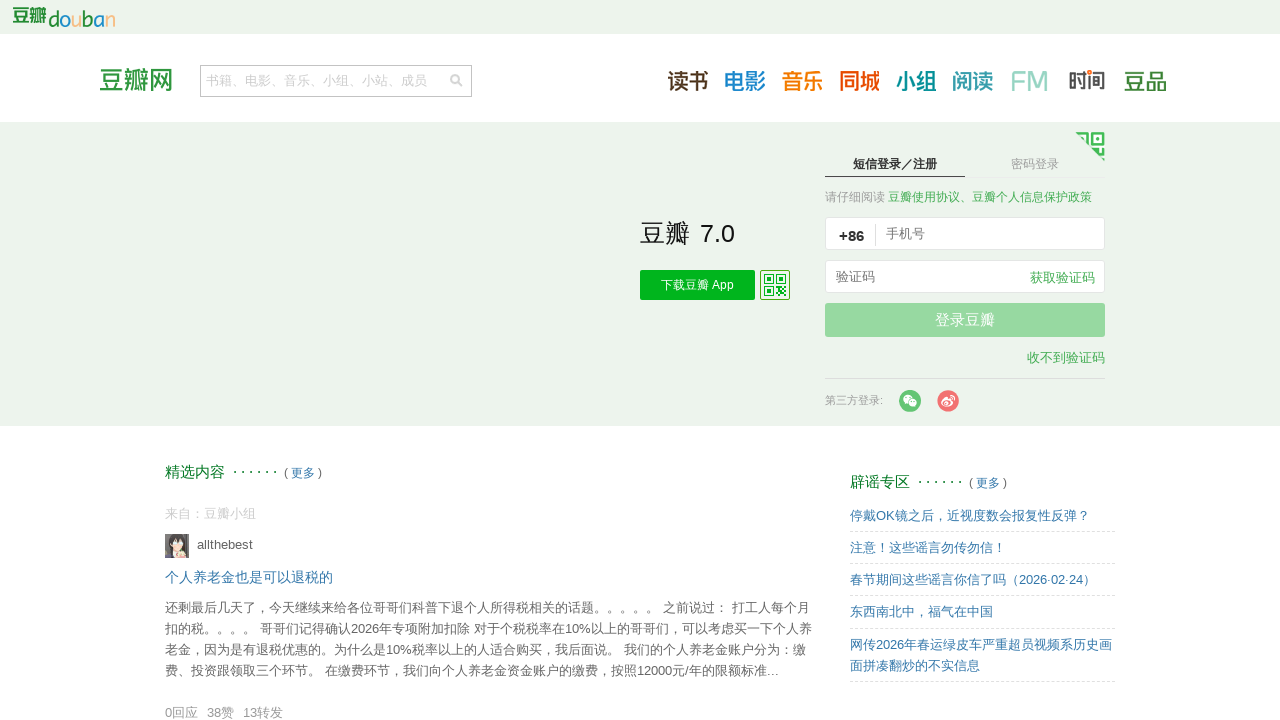

Extracted subhead from second column of table row
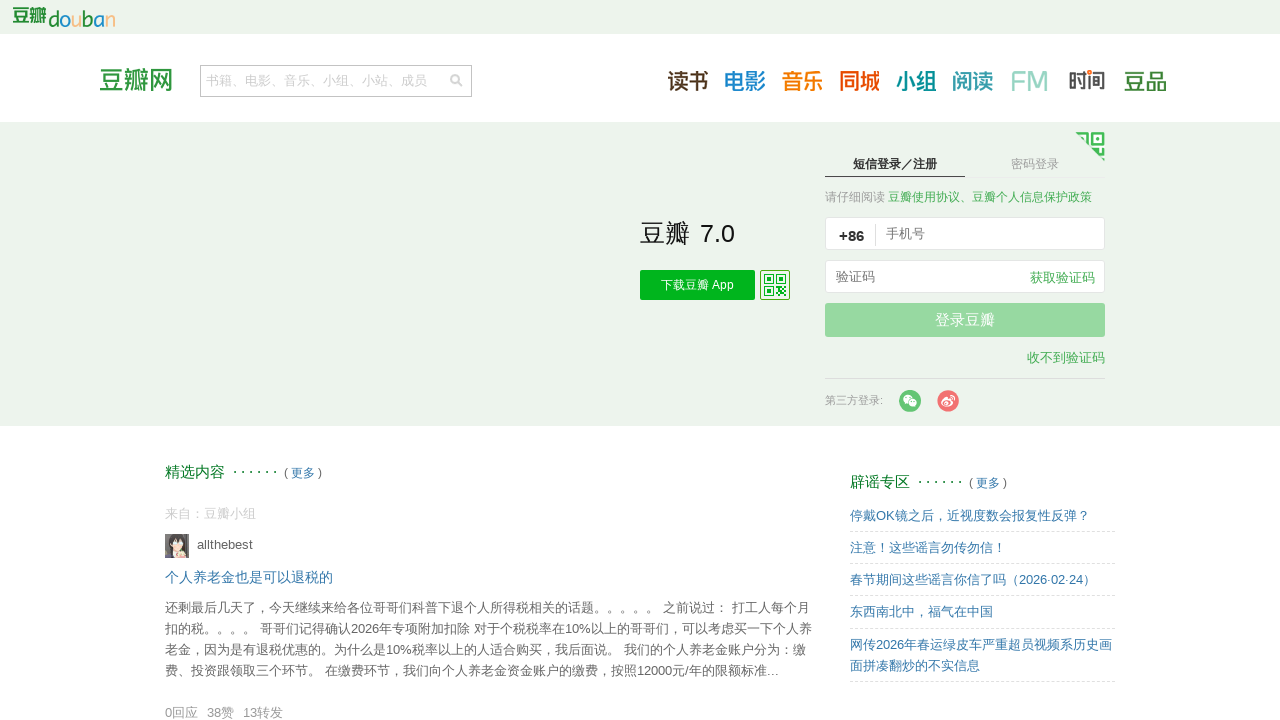

Extracted byline from third column of table row
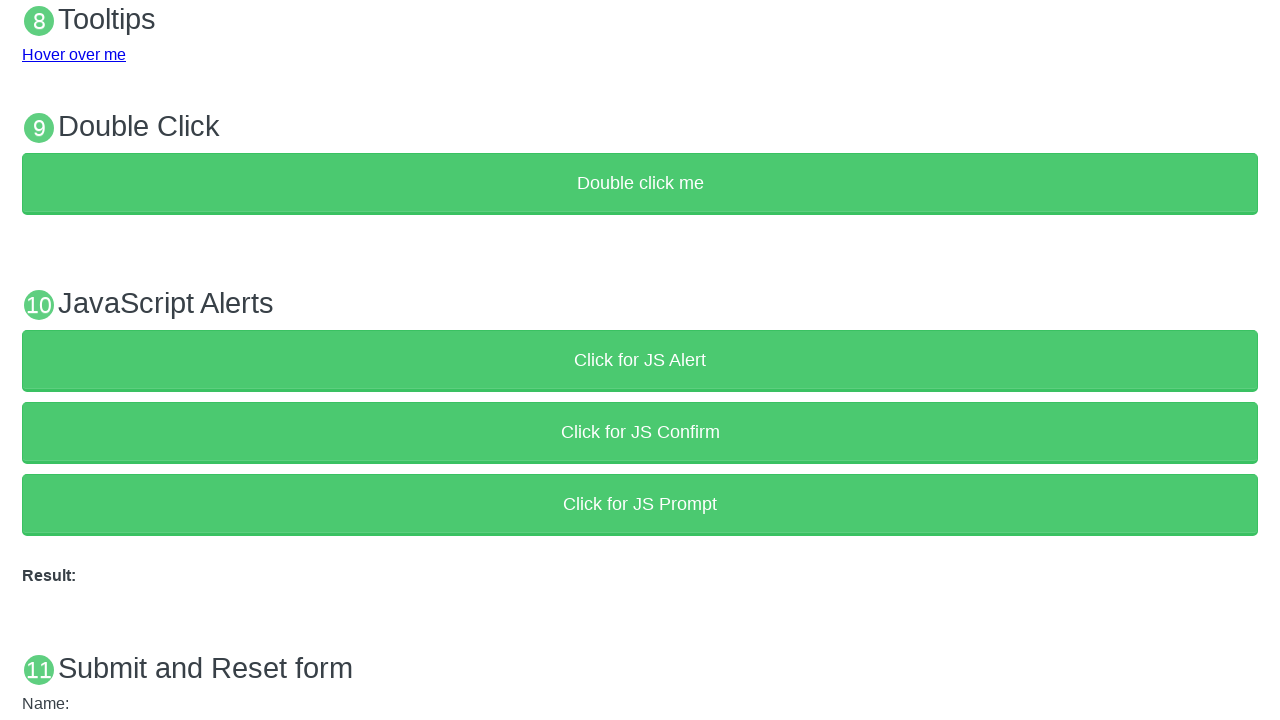

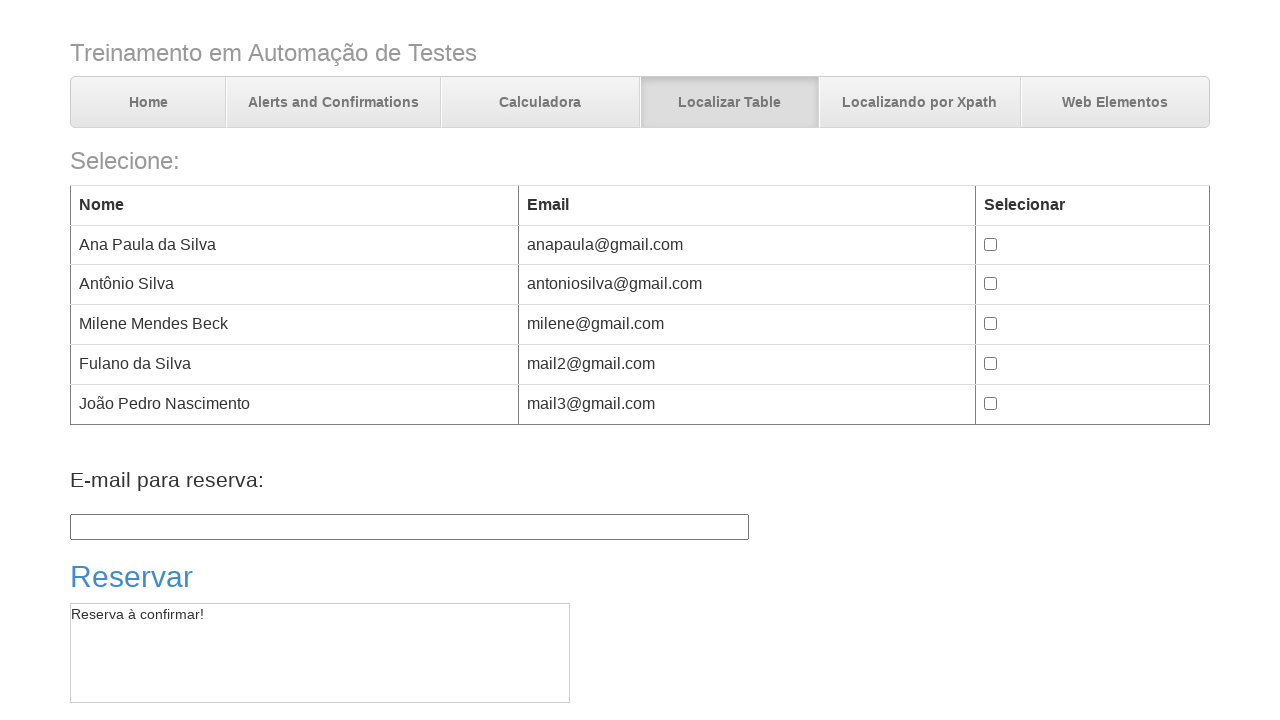